Tests that the currently applied filter is highlighted in the UI

Starting URL: https://demo.playwright.dev/todomvc

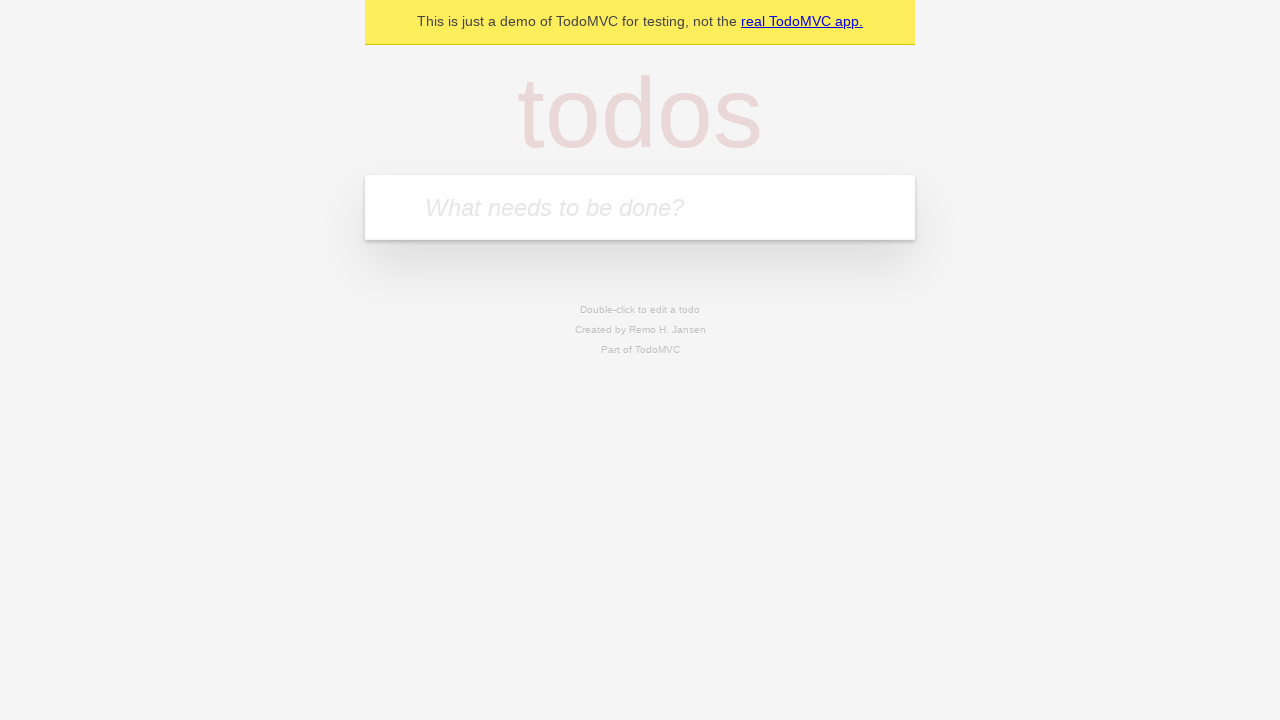

Filled new todo input with 'buy some cheese' on .new-todo
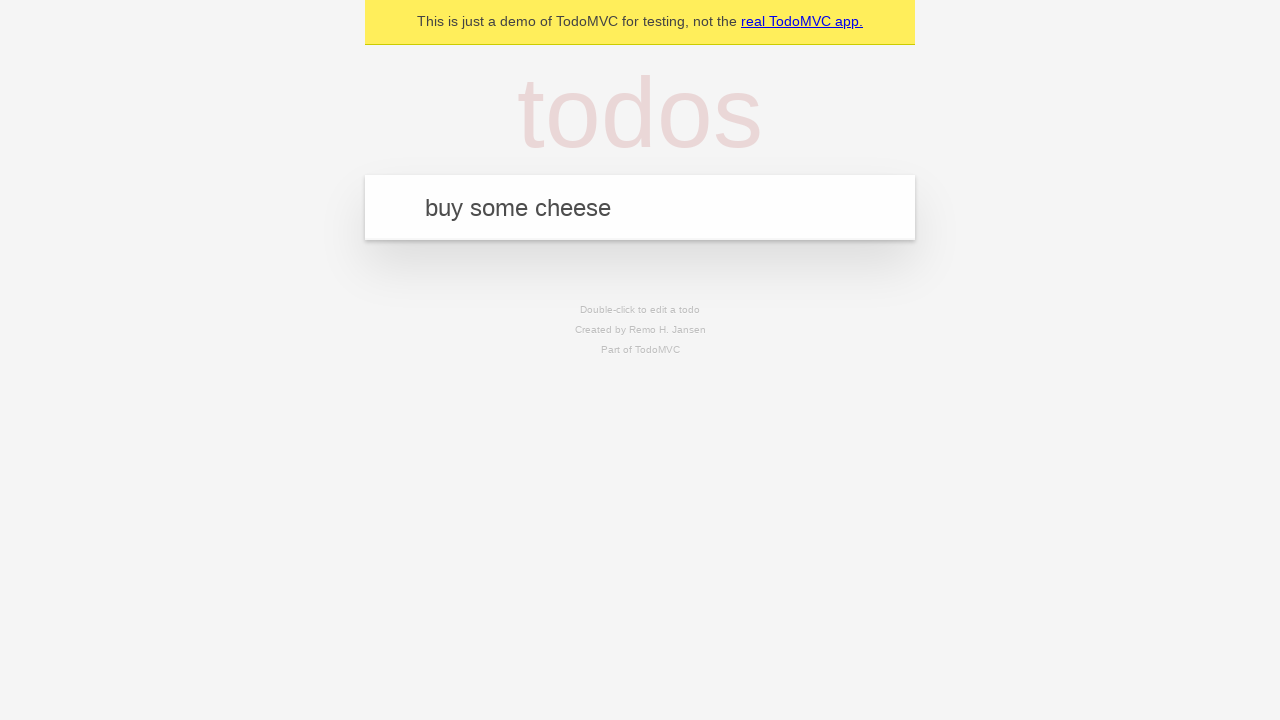

Pressed Enter to add first todo on .new-todo
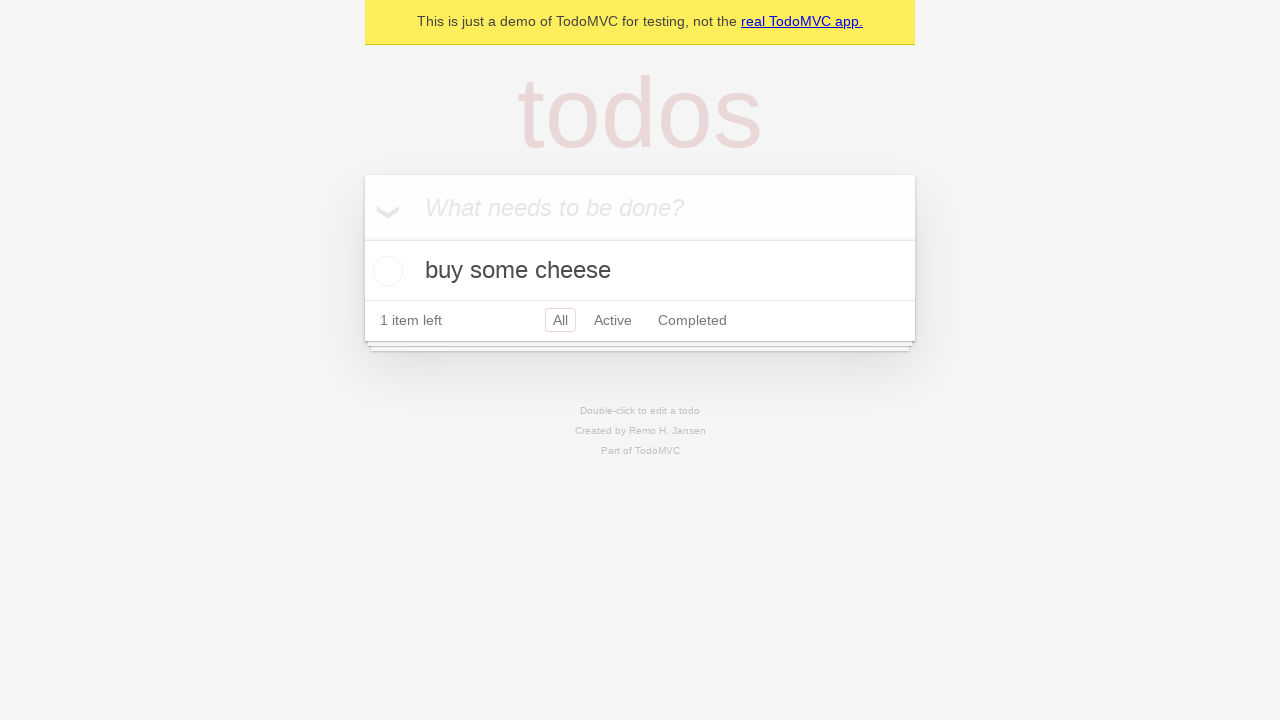

Filled new todo input with 'feed the cat' on .new-todo
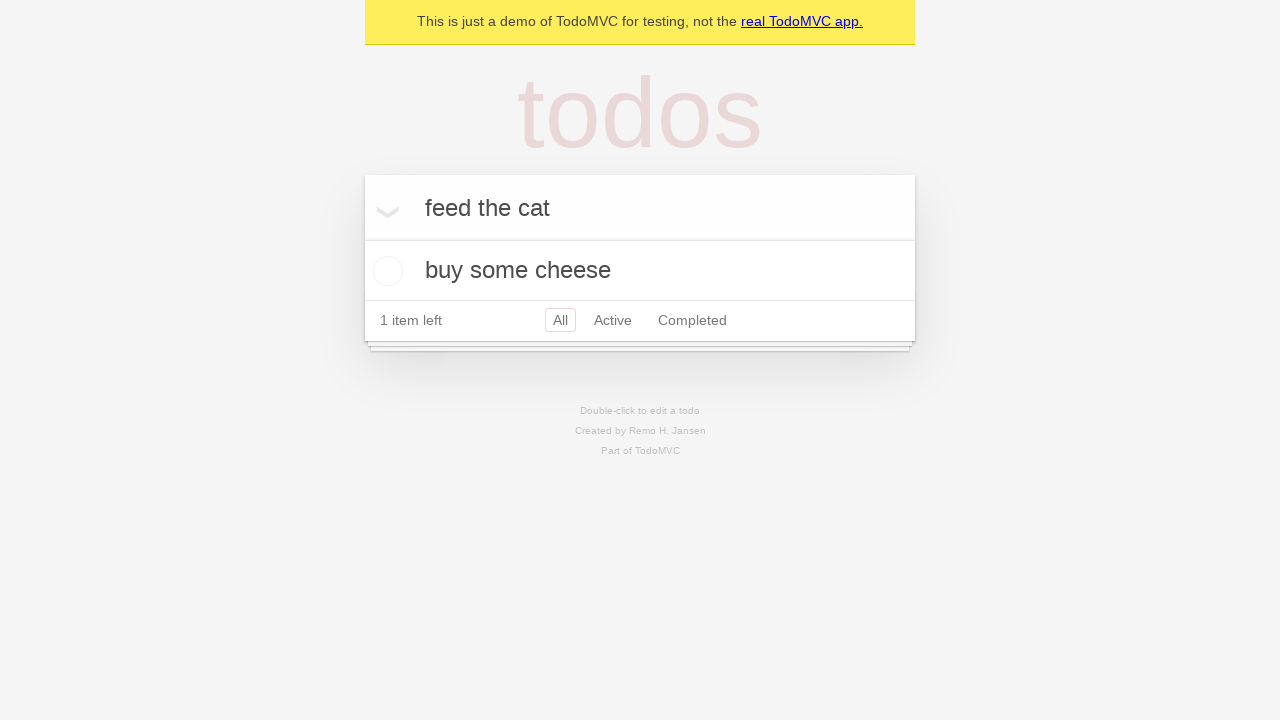

Pressed Enter to add second todo on .new-todo
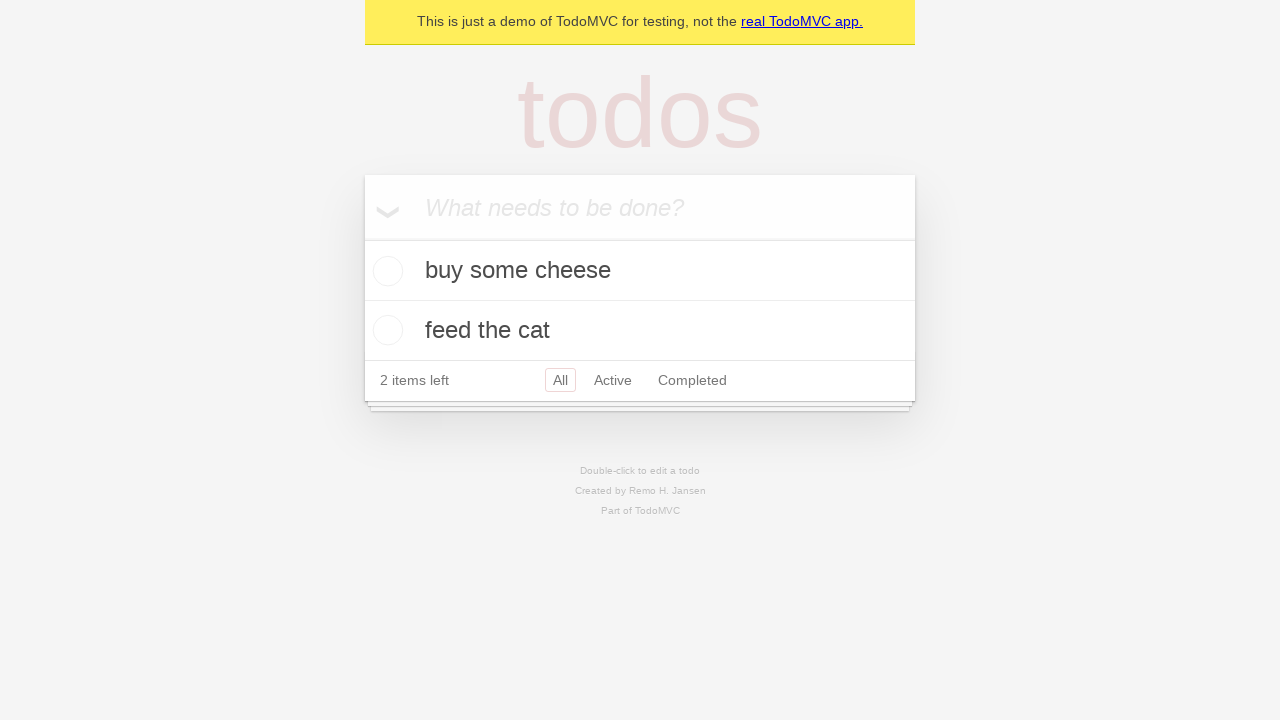

Filled new todo input with 'book a doctors appointment' on .new-todo
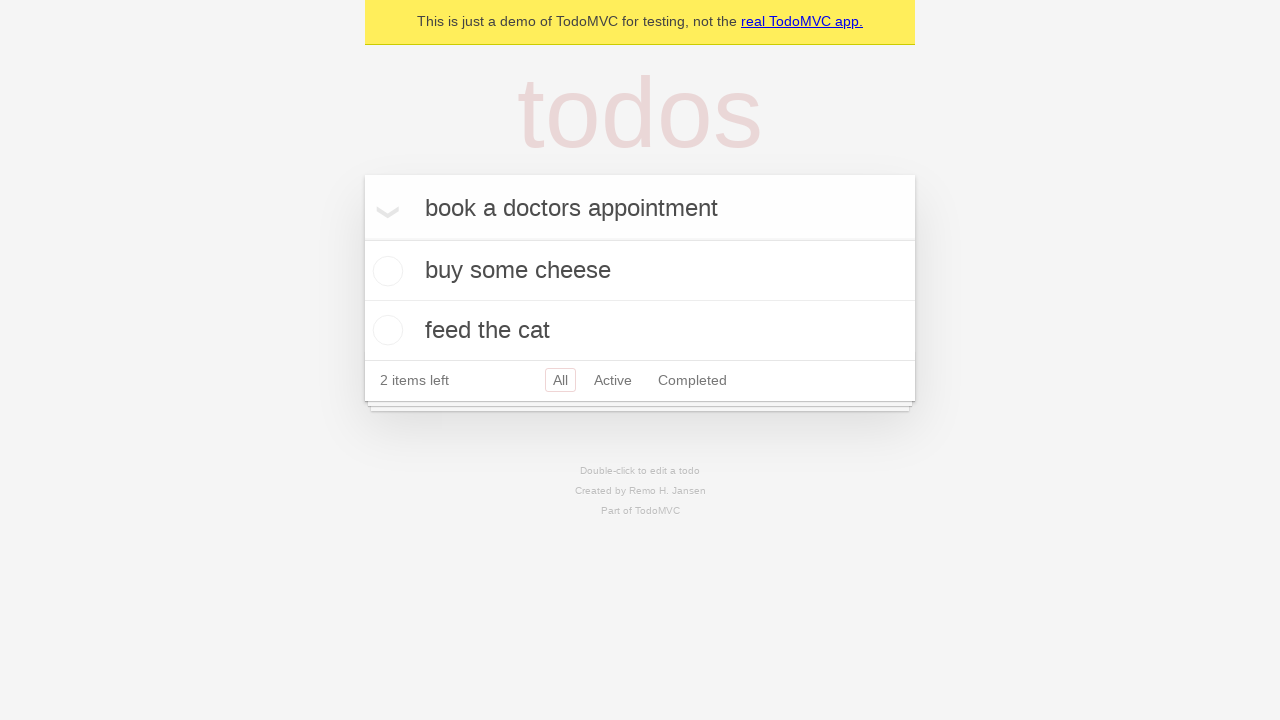

Pressed Enter to add third todo on .new-todo
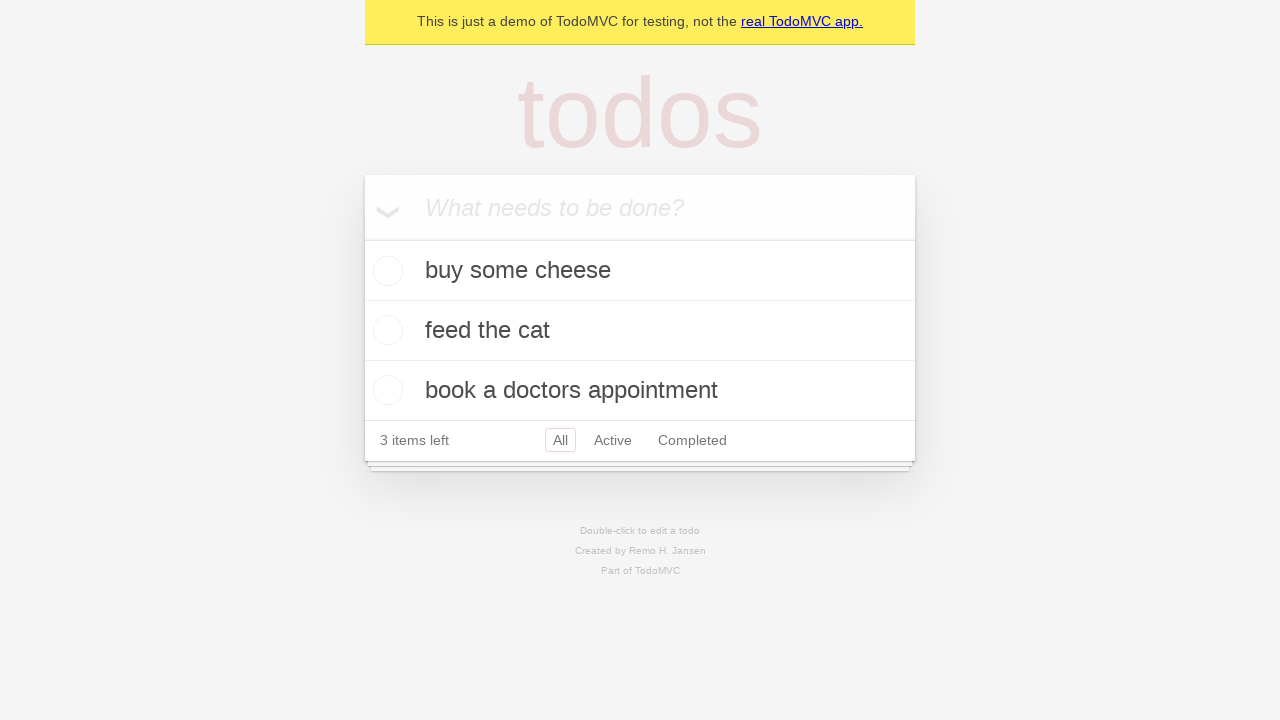

Waited for all three todos to be rendered in the list
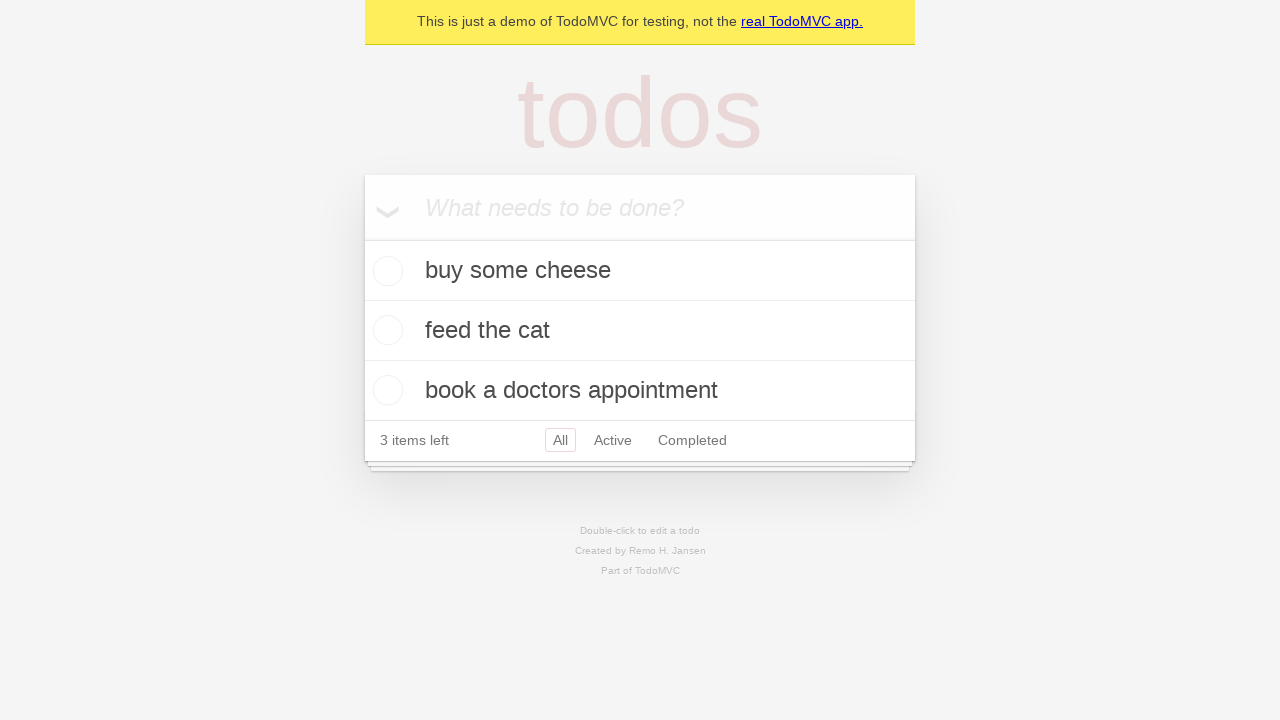

Clicked the Active filter at (613, 440) on .filters >> text=Active
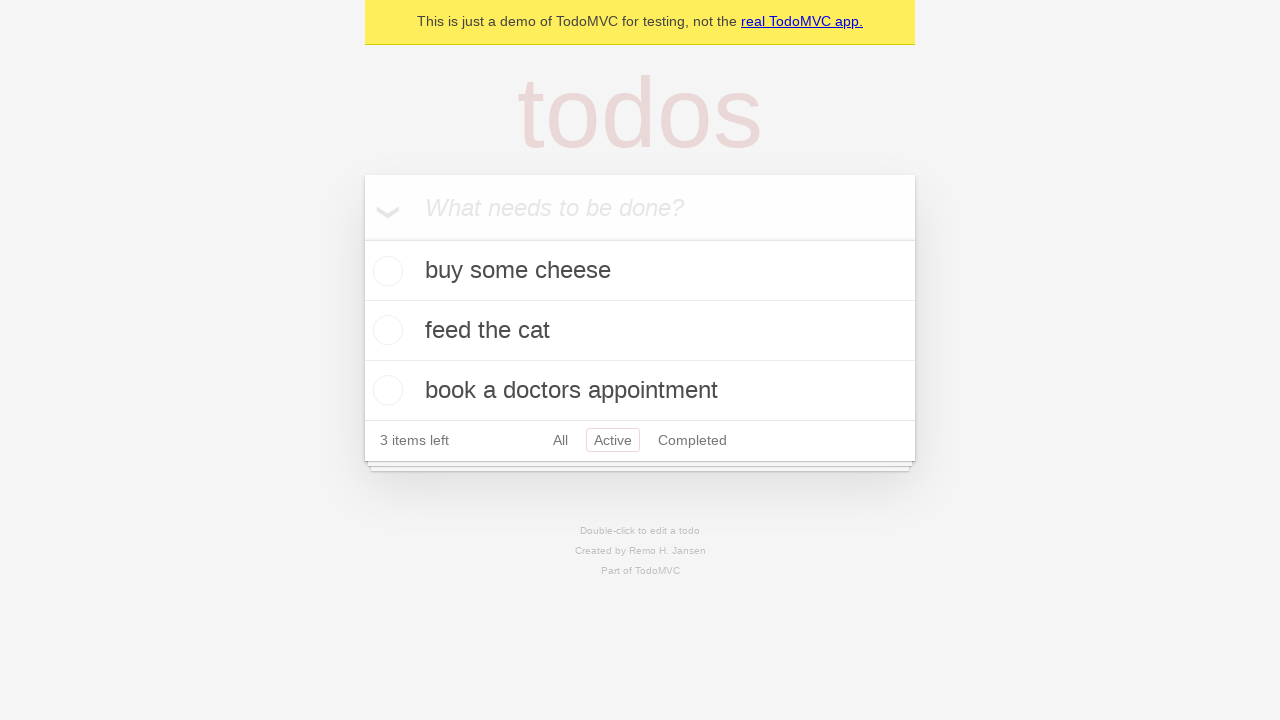

Clicked the Completed filter to verify it is now highlighted at (692, 440) on .filters >> text=Completed
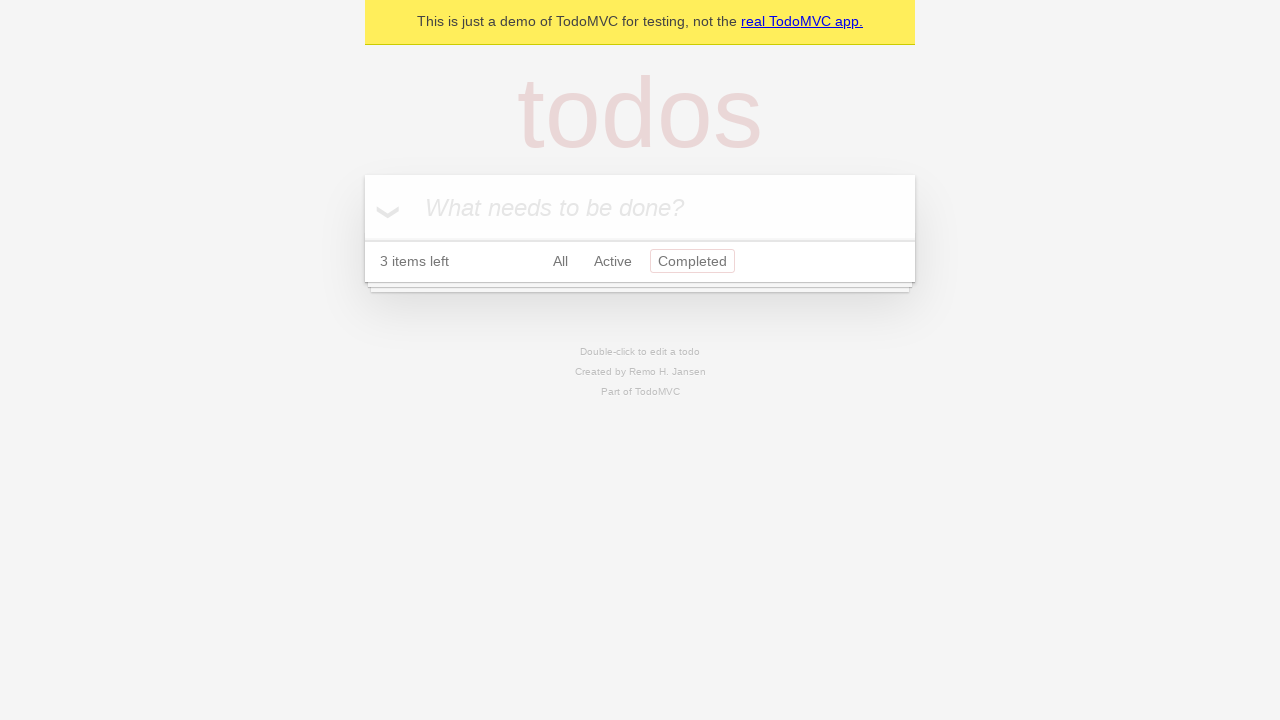

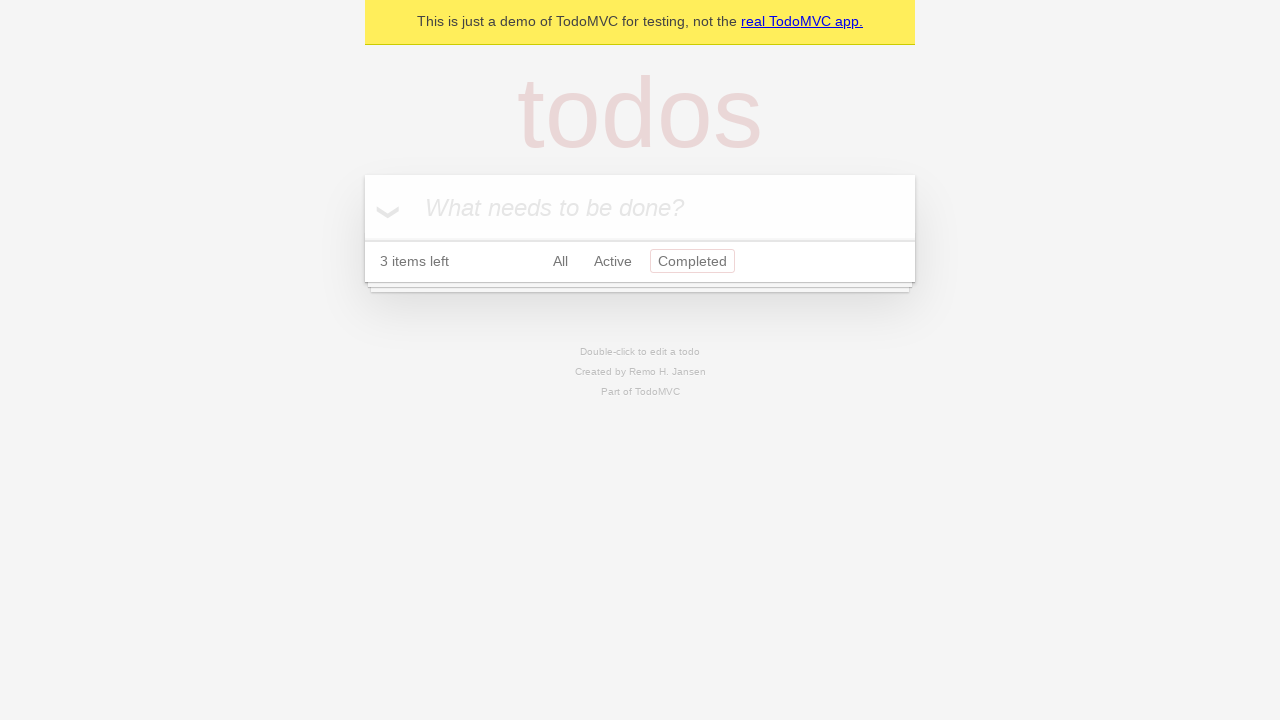